Tests dynamic controls page by toggling a checkbox's visibility using a button, waiting for it to disappear and reappear, then clicking the checkbox to select it.

Starting URL: https://www.training-support.net/webelements/dynamic-controls

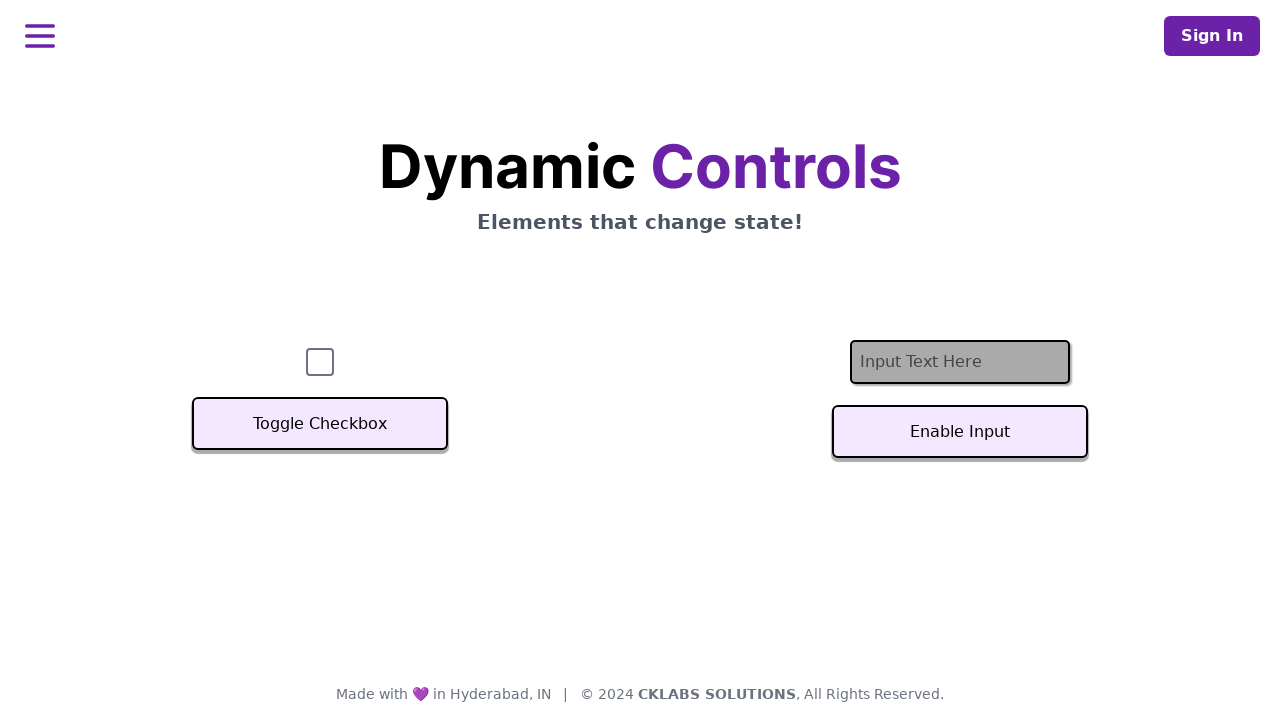

Verified checkbox is initially visible
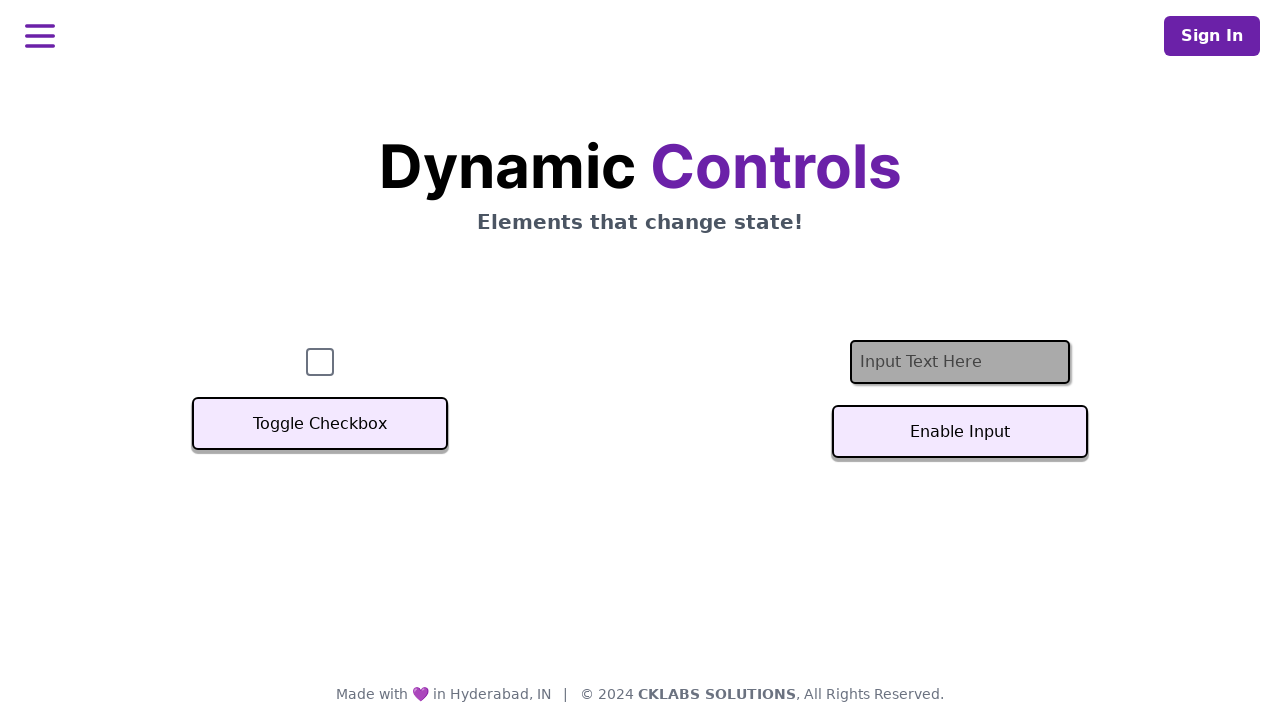

Clicked Toggle Checkbox button to hide the checkbox at (320, 424) on xpath=//button[text()='Toggle Checkbox']
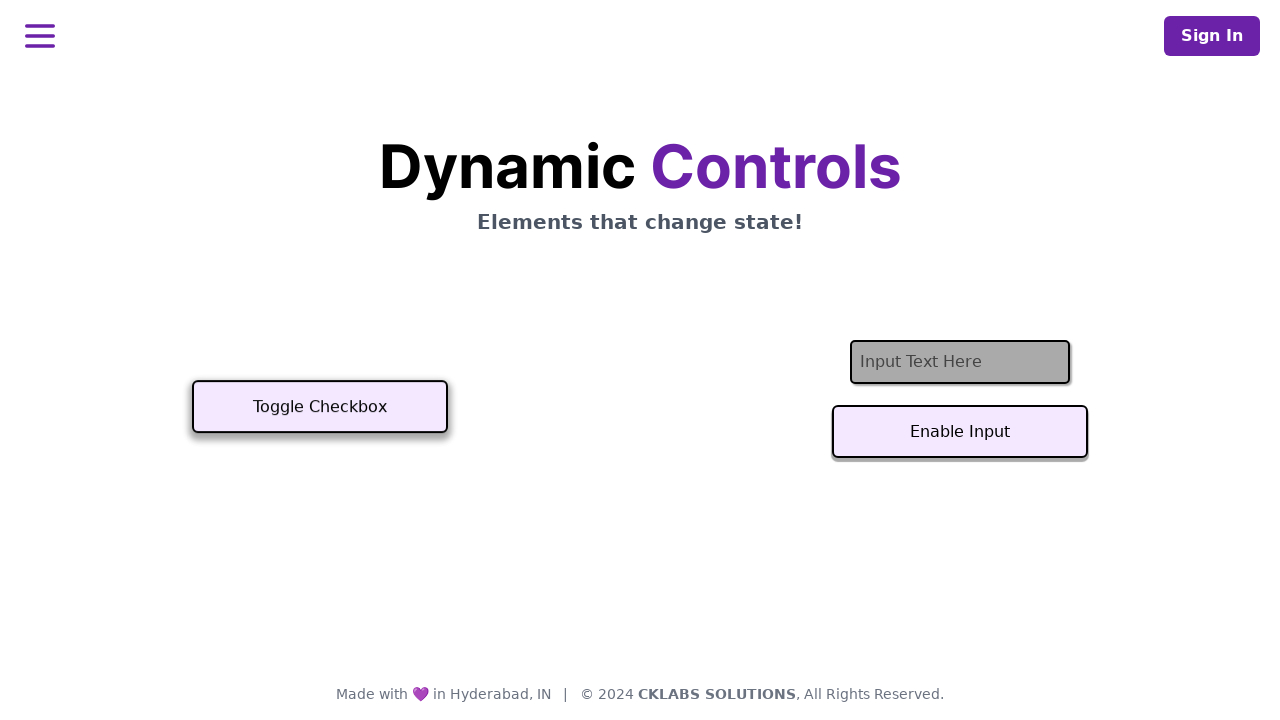

Confirmed checkbox disappeared
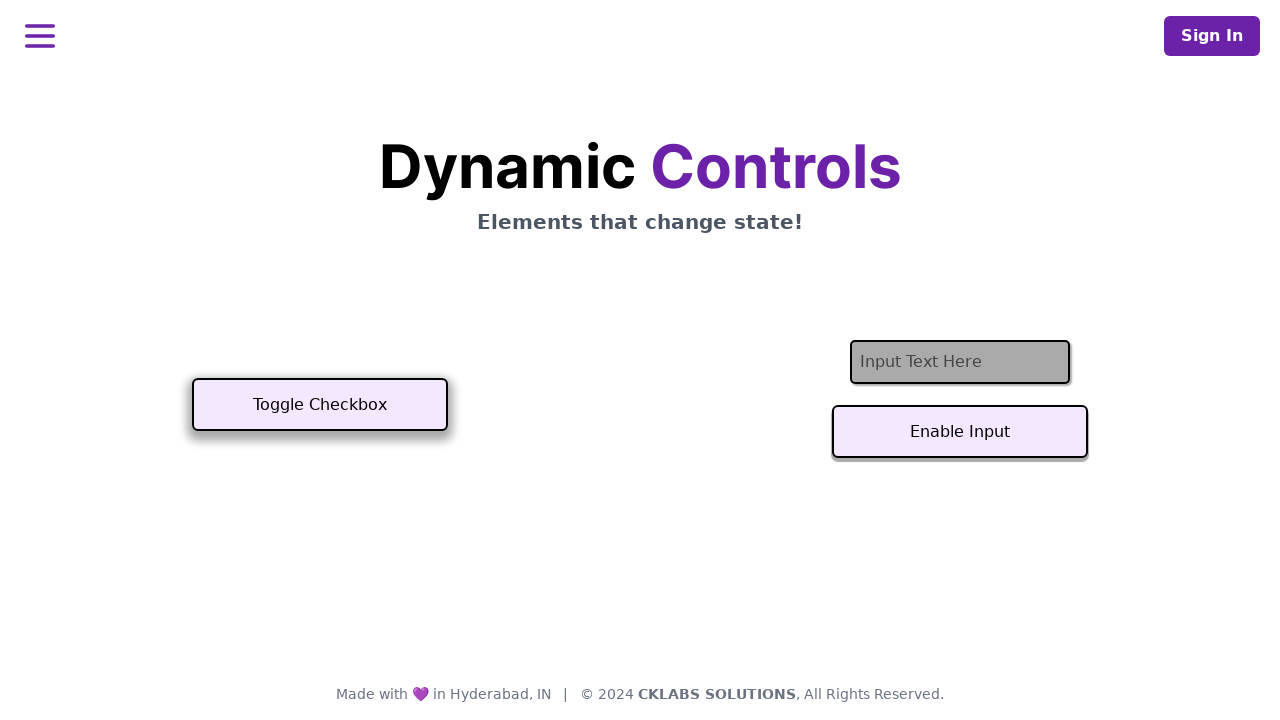

Clicked Toggle Checkbox button to show the checkbox again at (320, 405) on xpath=//button[text()='Toggle Checkbox']
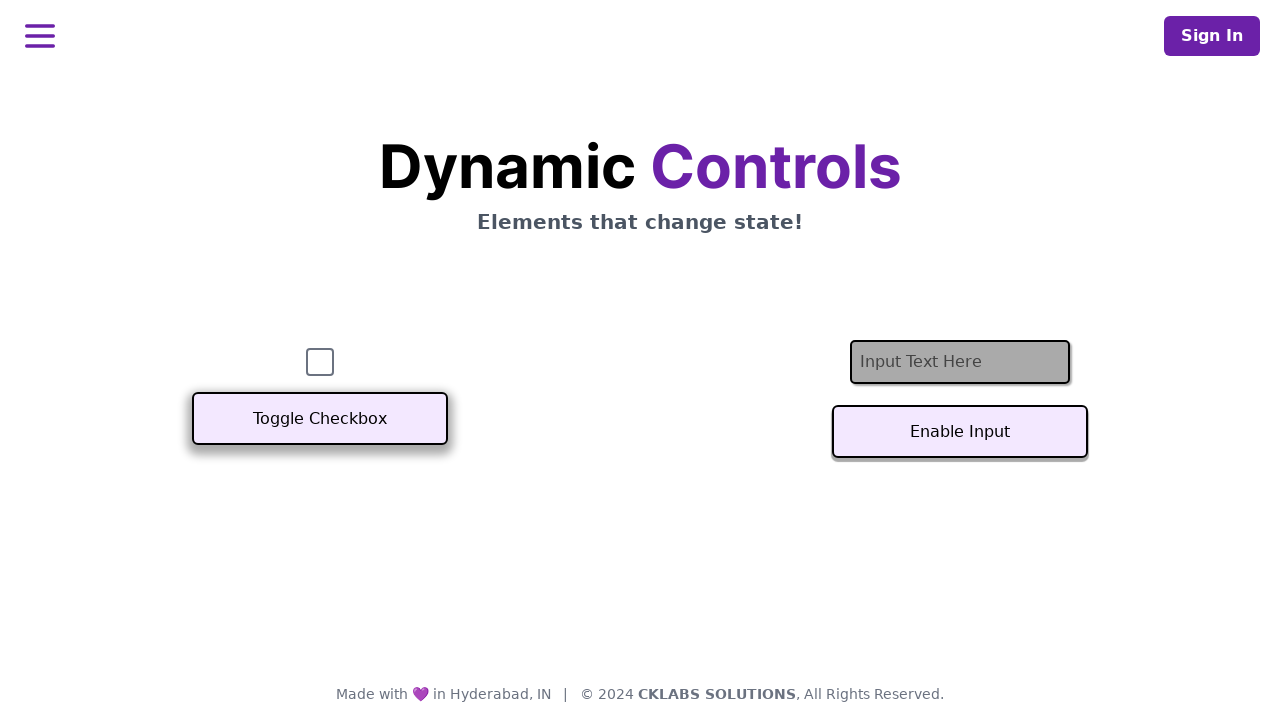

Confirmed checkbox is visible again
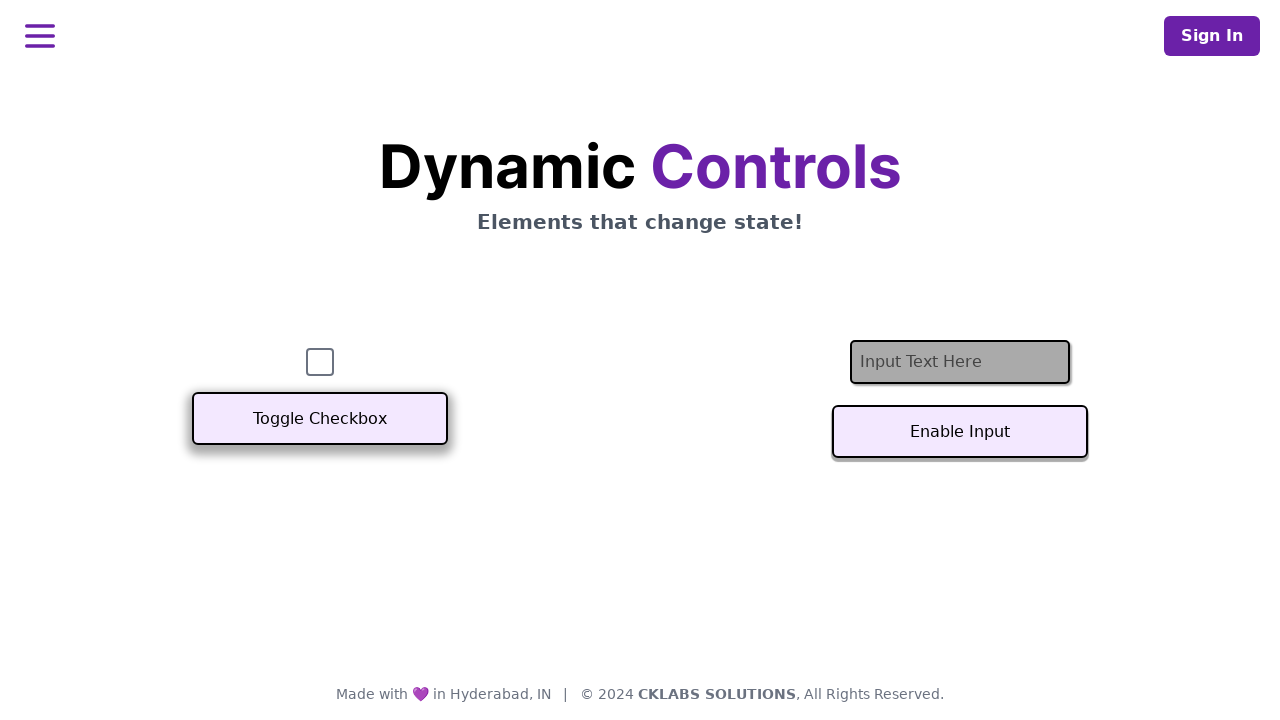

Clicked the checkbox to select it at (320, 362) on #checkbox
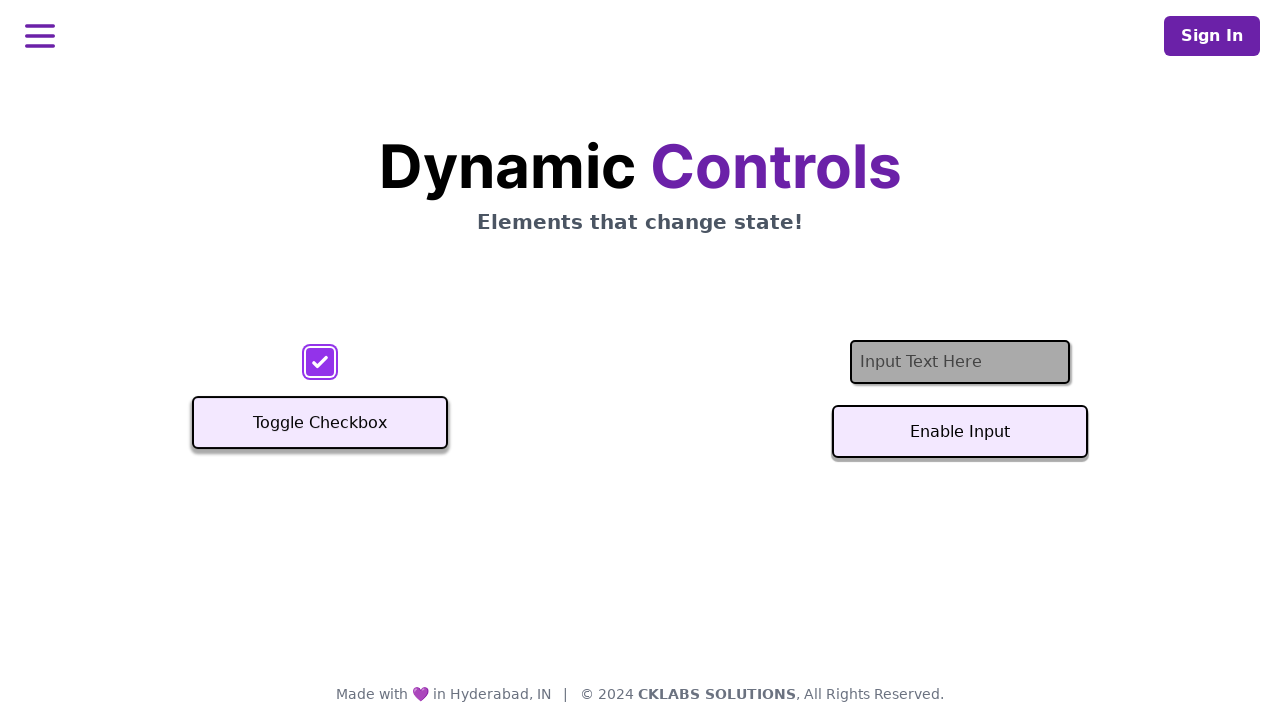

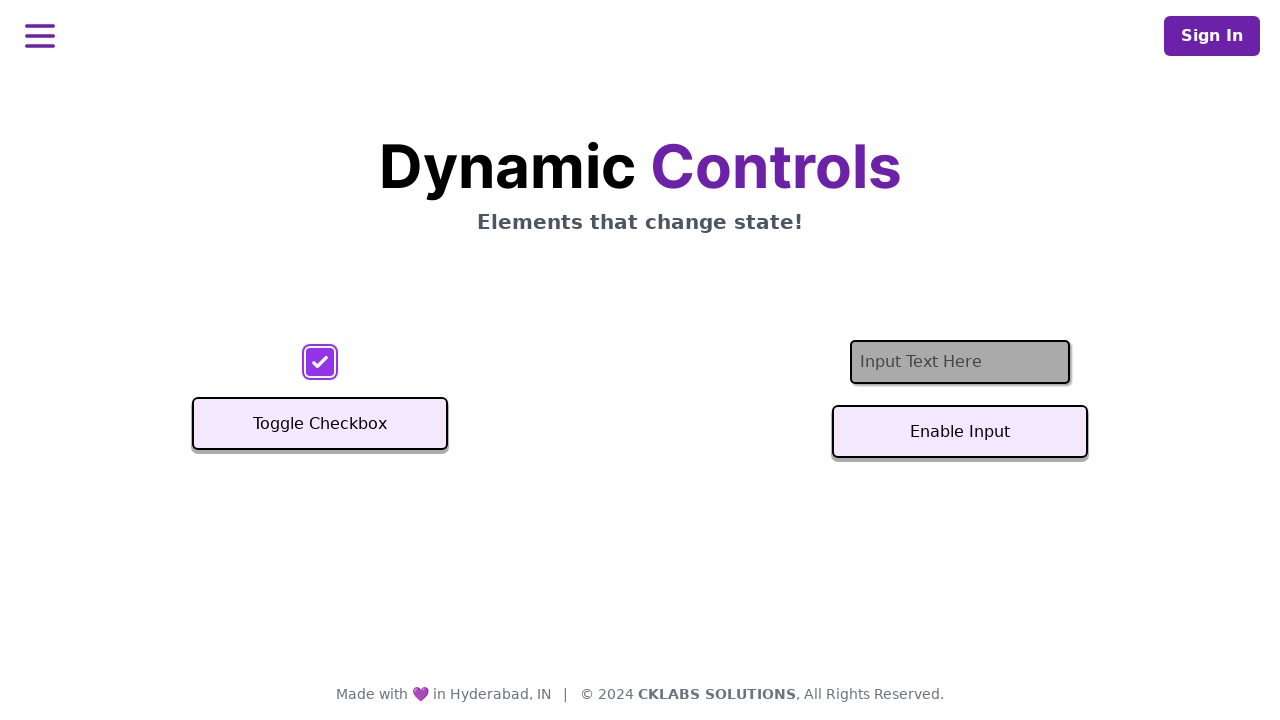